Tests right-click context menu functionality by performing a context click on a designated area, verifying the alert message, then clicking a link that opens in a new tab and verifying the content on the new page.

Starting URL: https://the-internet.herokuapp.com/context_menu

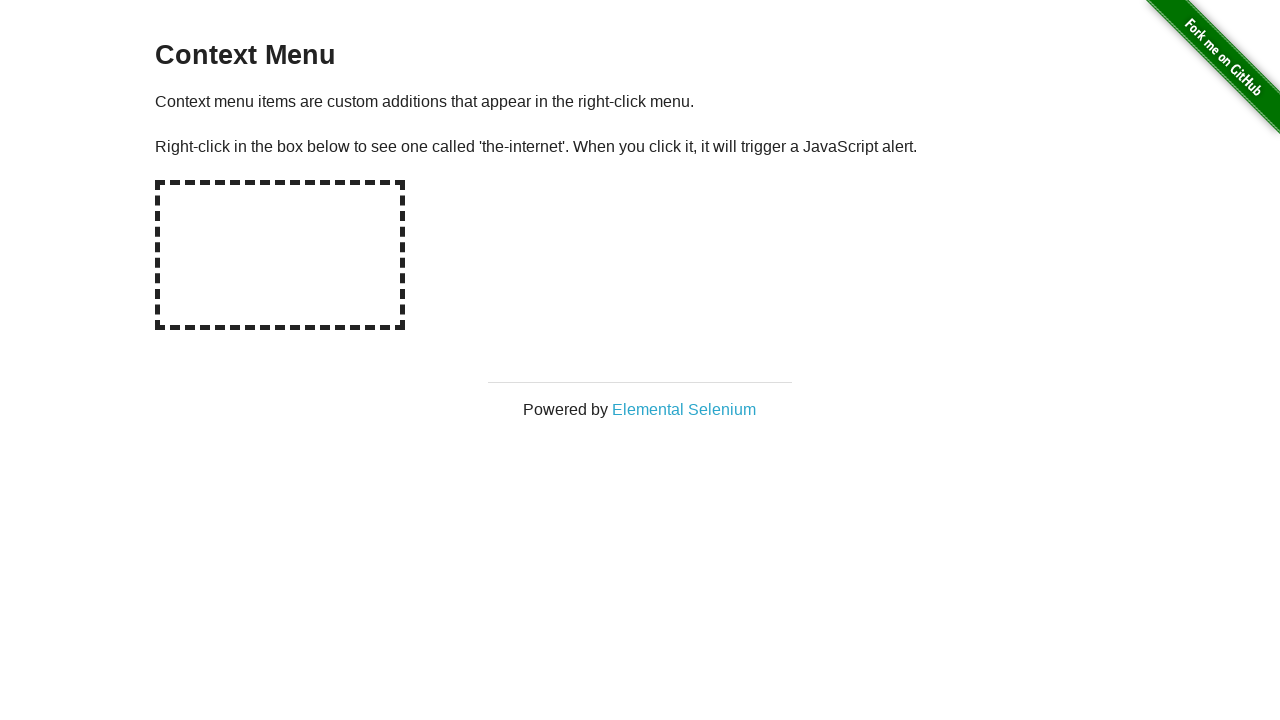

Right-clicked on hot-spot area to open context menu at (280, 255) on #hot-spot
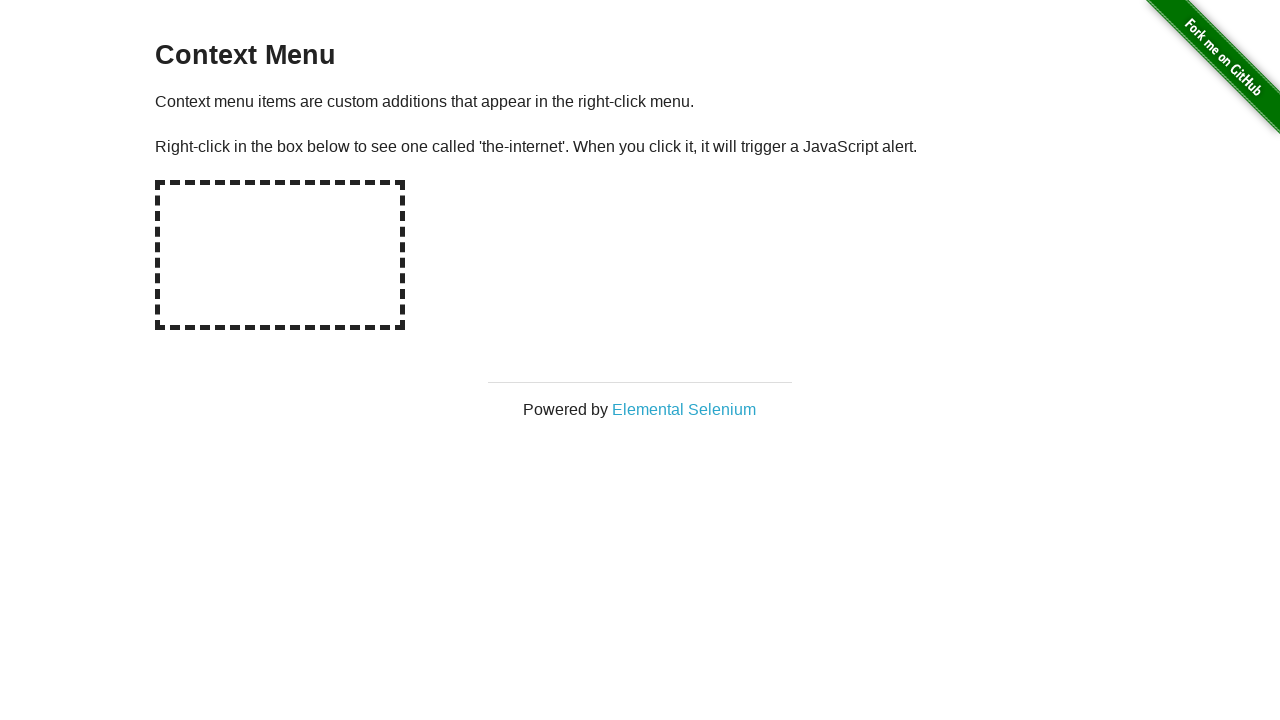

Right-clicked on hot-spot area again to trigger alert dialog at (280, 255) on #hot-spot
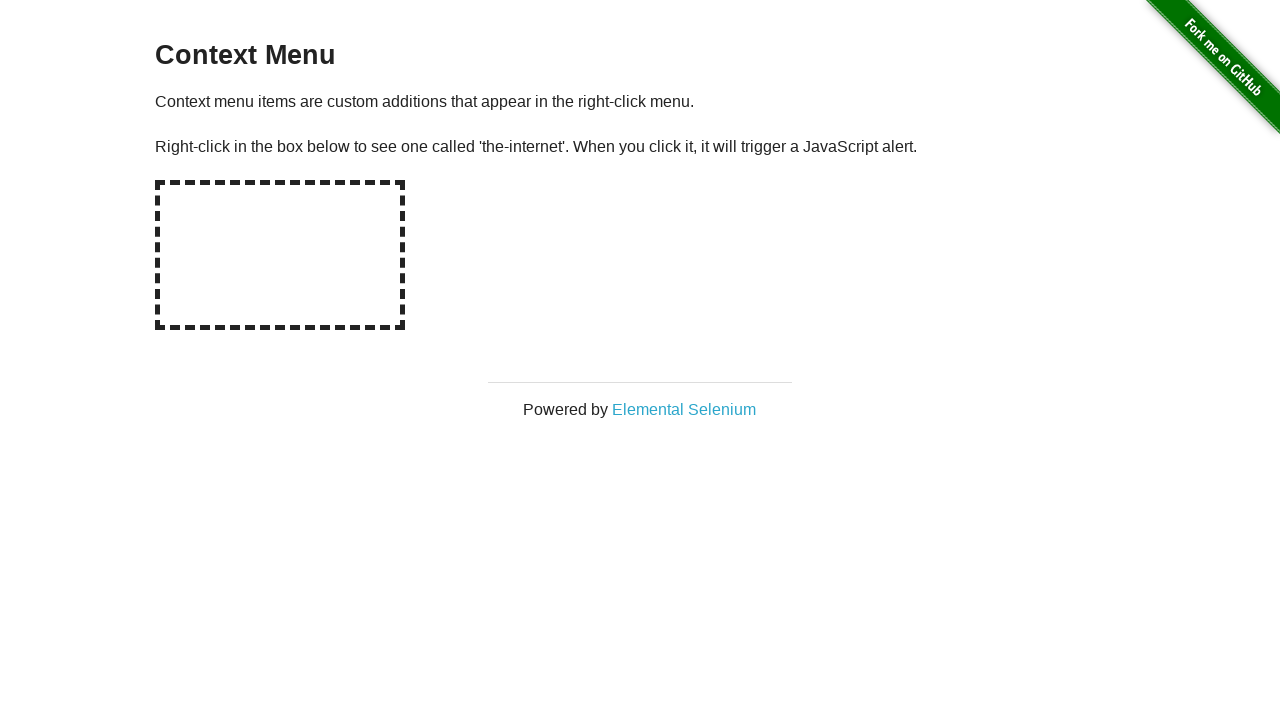

Waited for alert dialog to be handled
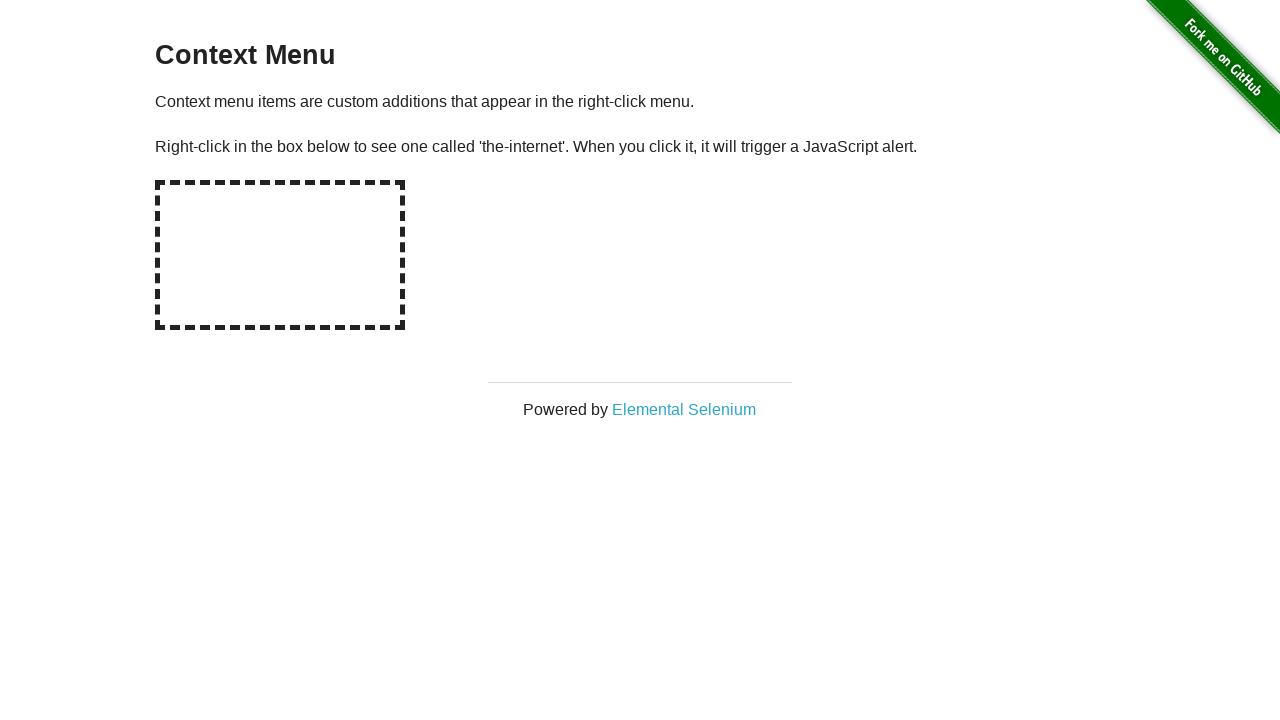

Clicked on 'Elemental Selenium' link to open in new tab at (684, 409) on xpath=//*[text()='Elemental Selenium']
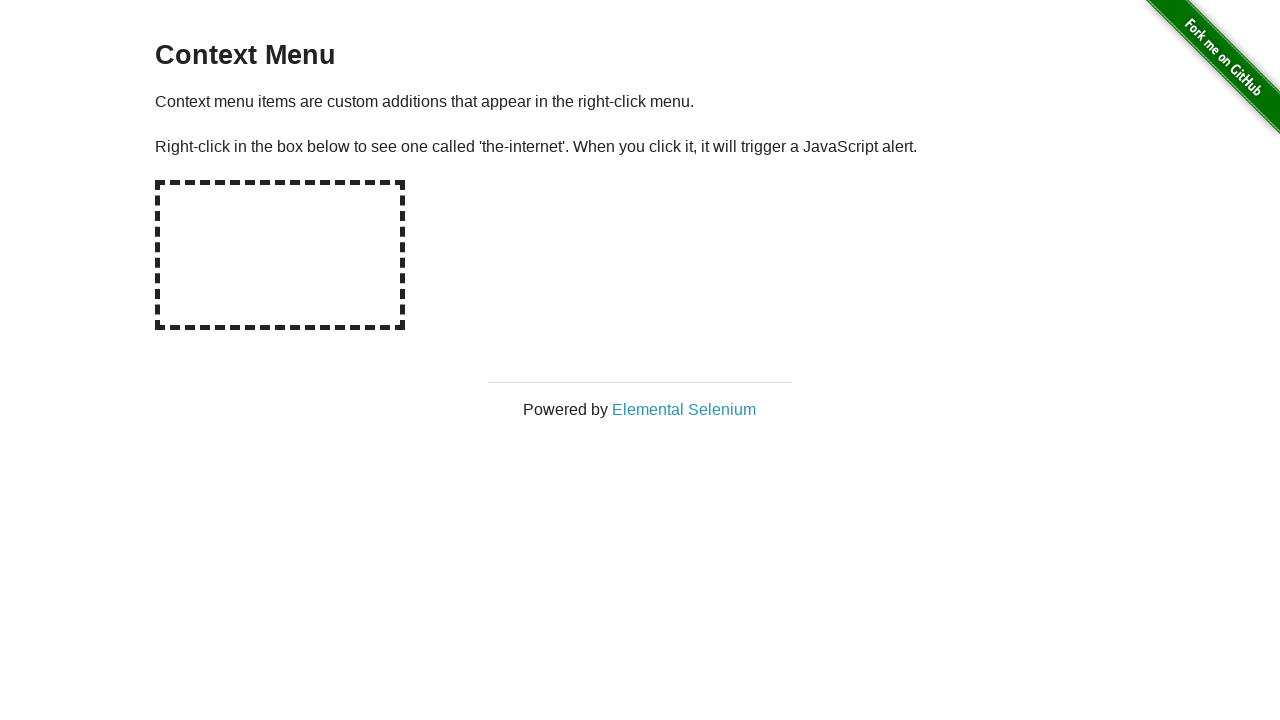

New tab loaded and page reached ready state
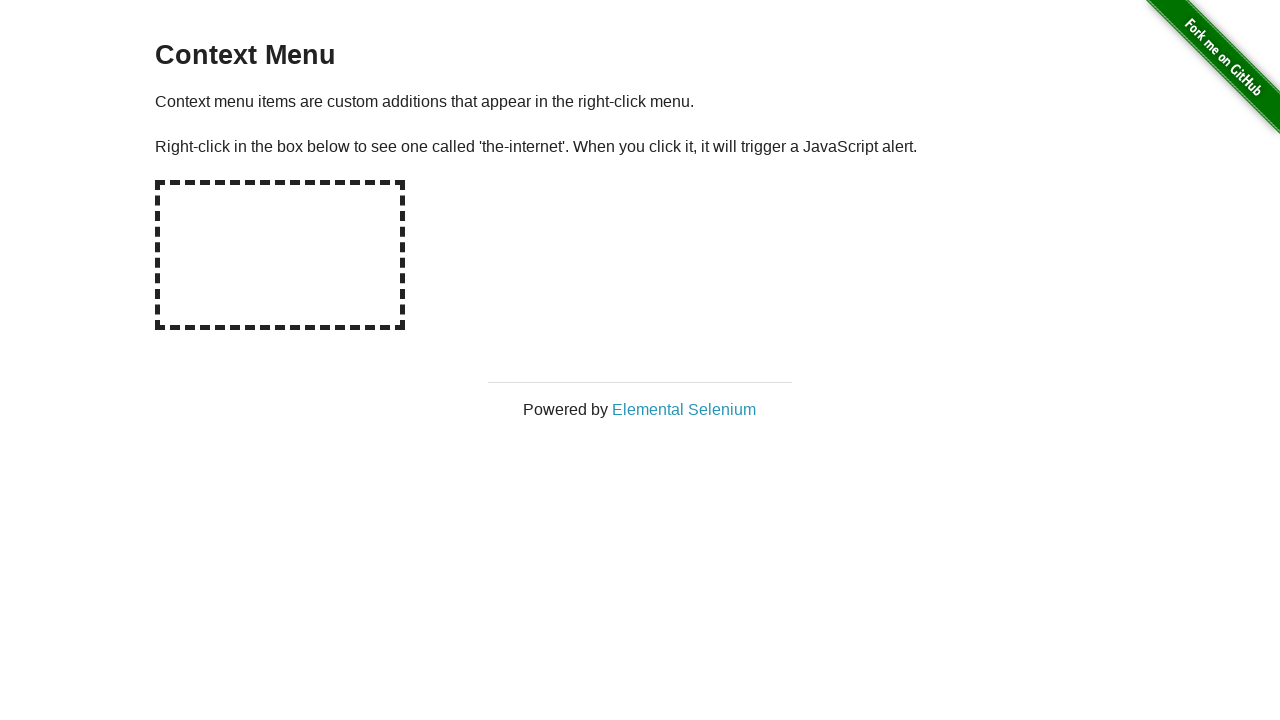

H1 element on new page is visible and ready
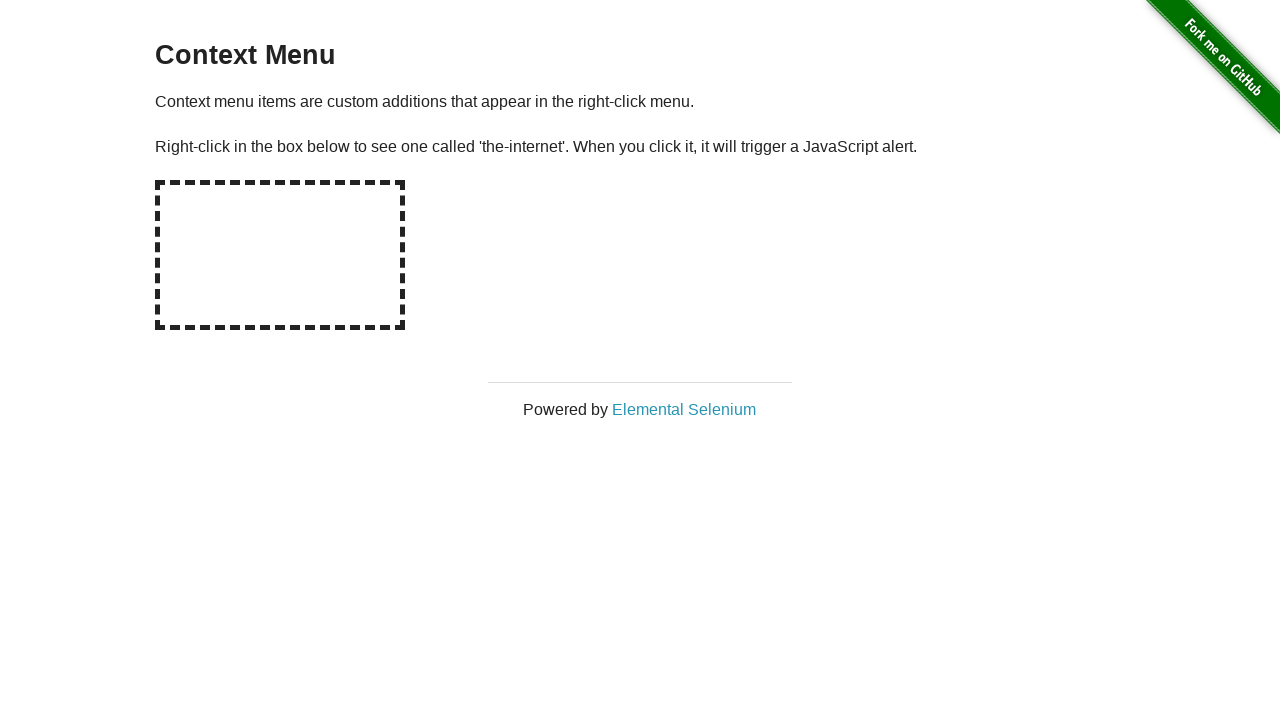

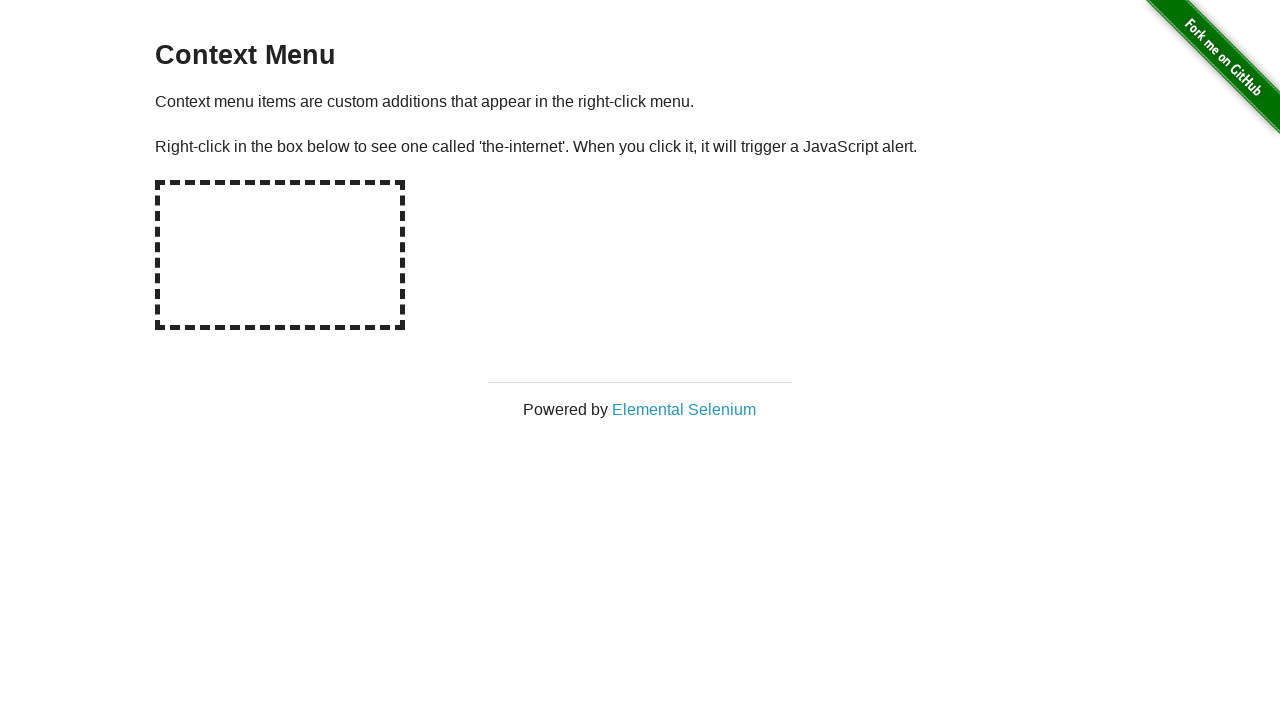